Tests file download functionality by navigating to a download page and clicking on a download link to trigger a file download.

Starting URL: https://the-internet.herokuapp.com/download

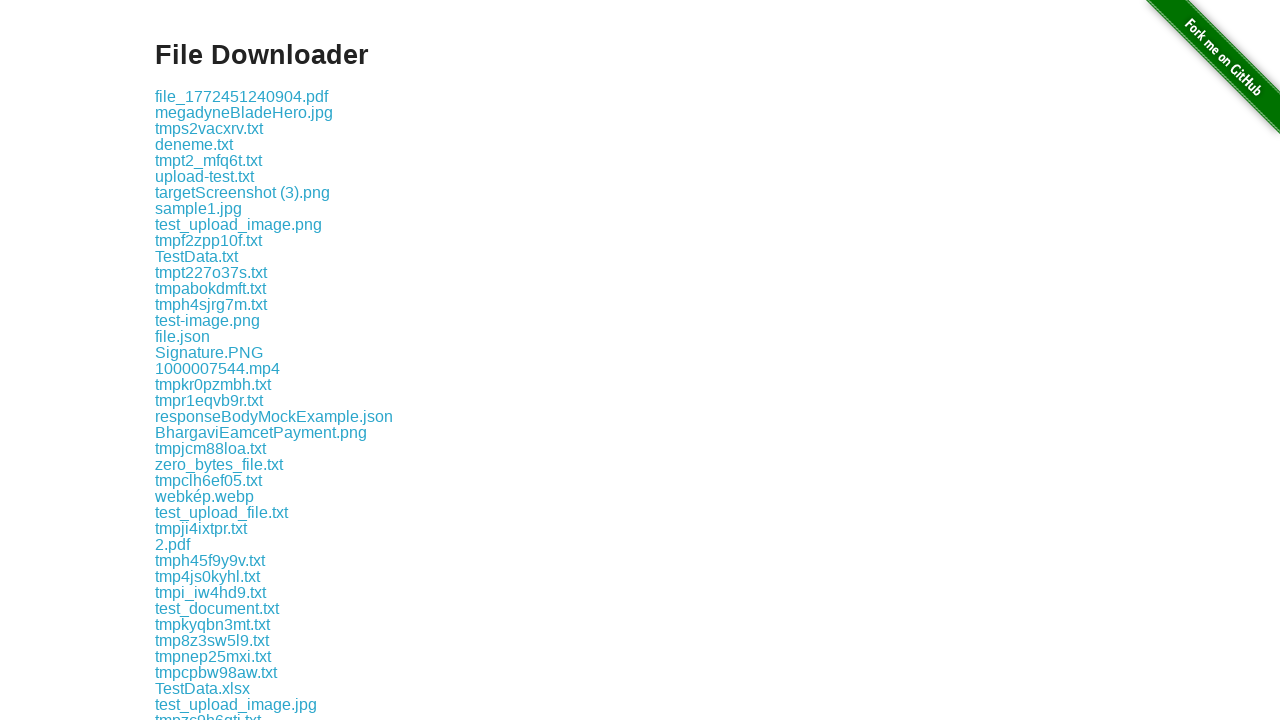

Download page loaded and first download link found
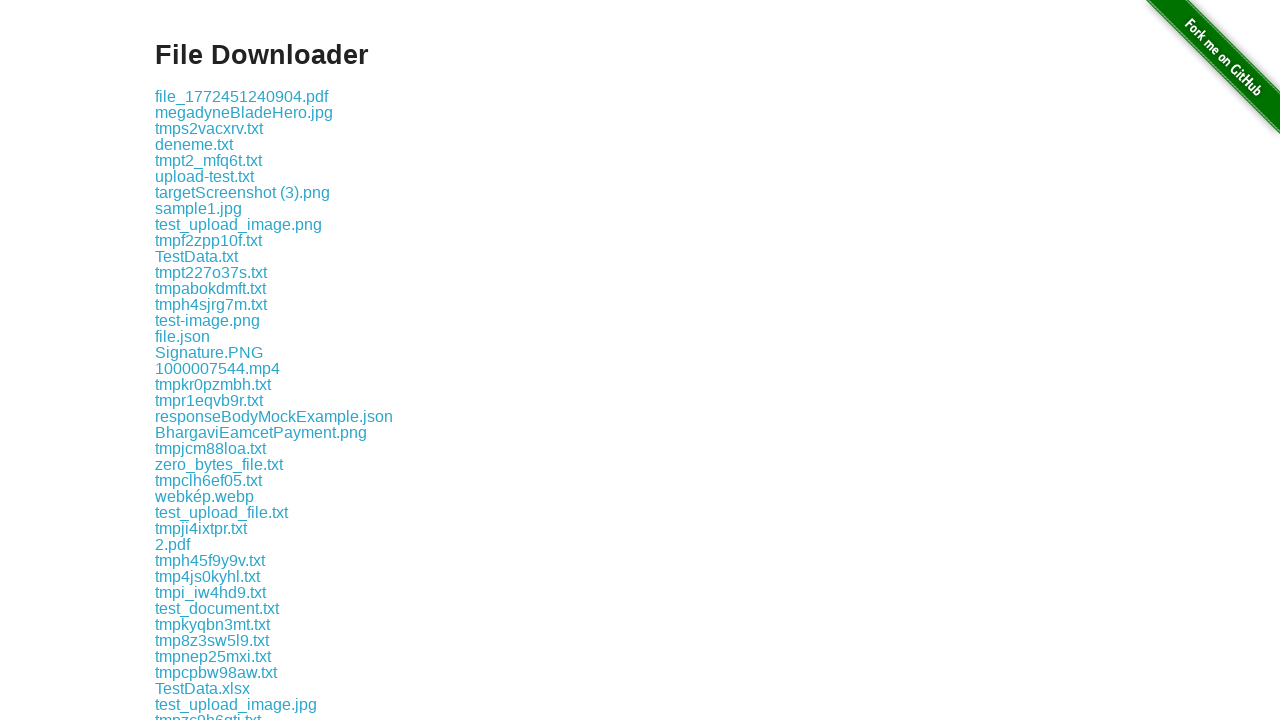

Clicked download link to trigger file download at (242, 96) on .example a
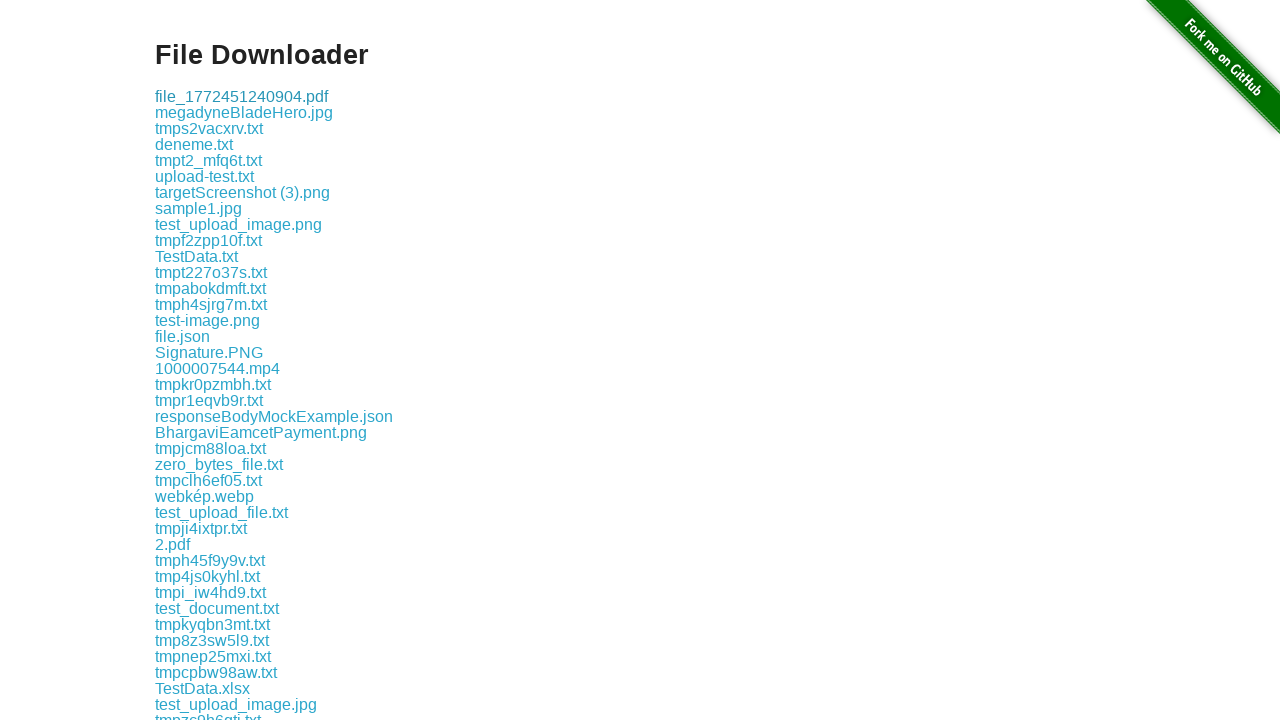

File download completed
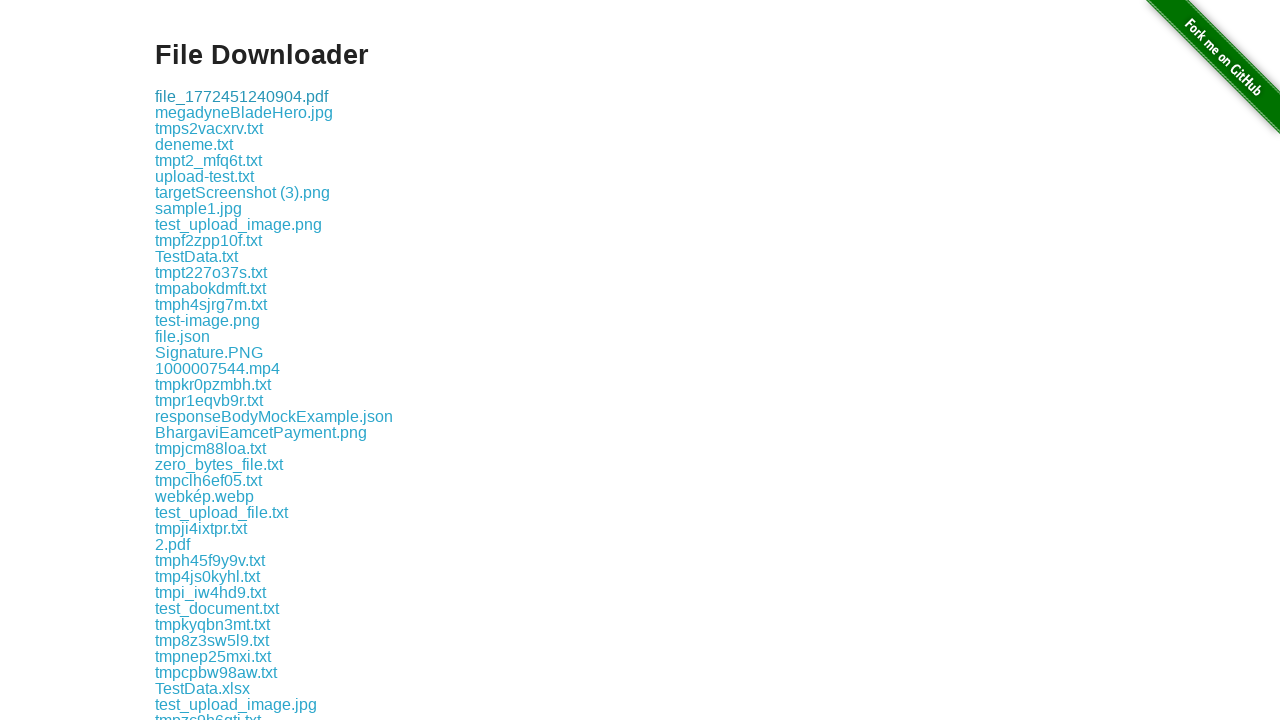

Verified download file path exists
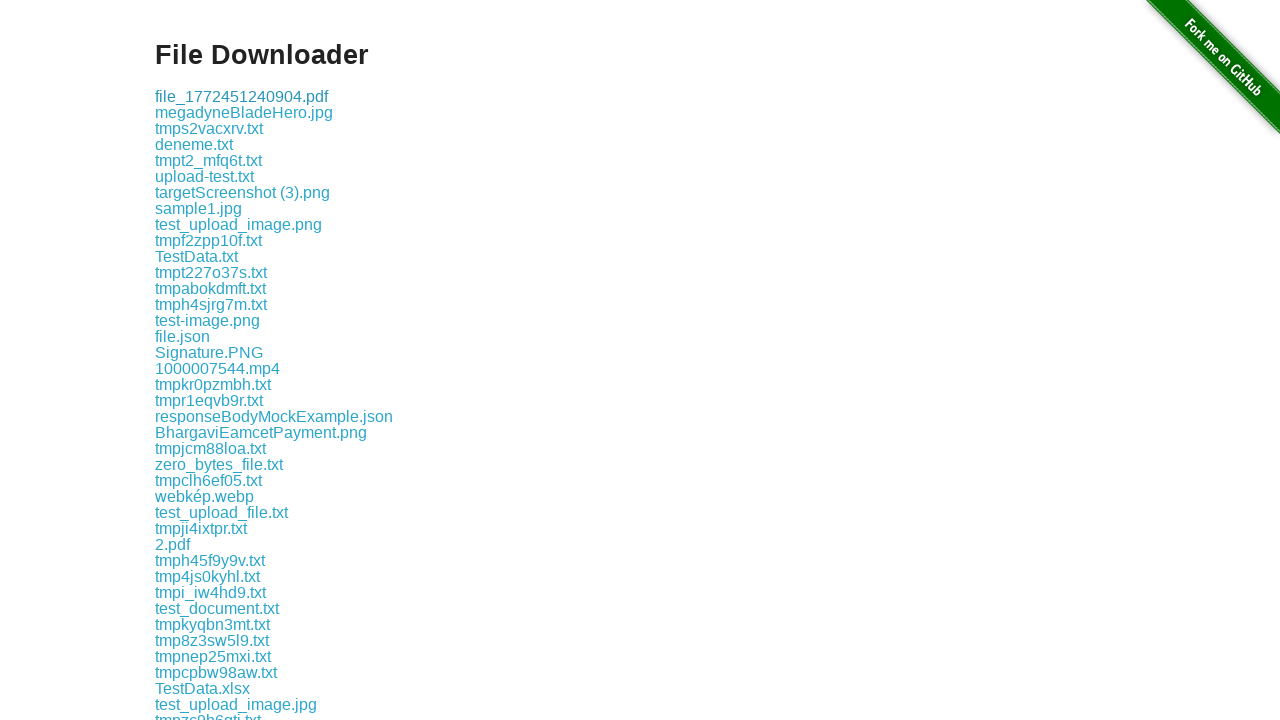

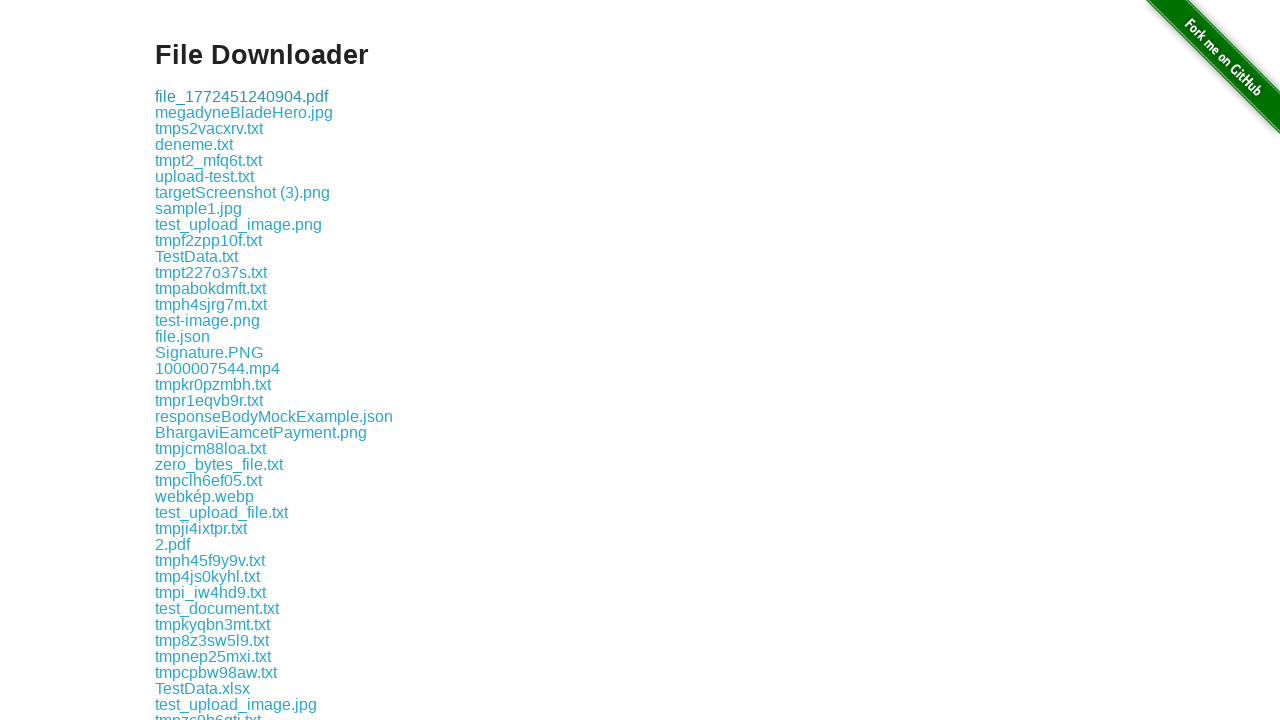